Performs drag and drop action from the draggable element to the droppable element

Starting URL: https://jqueryui.com/droppable/

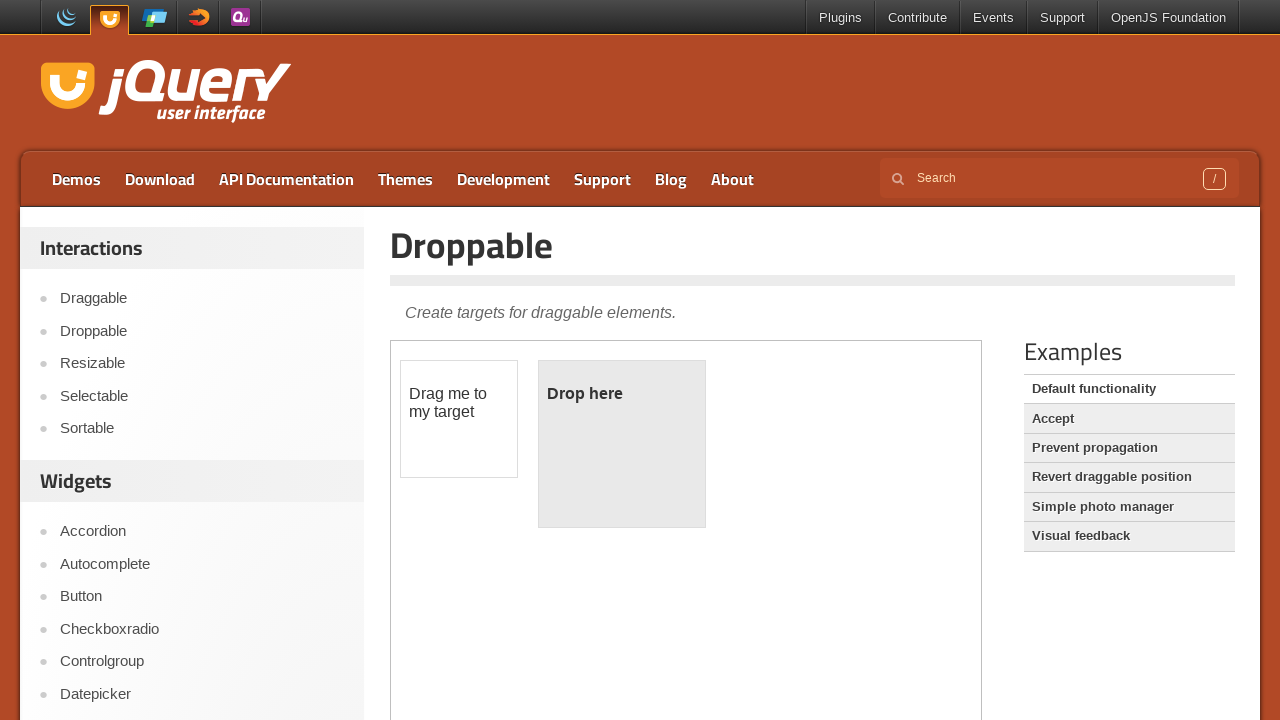

Located the demo iframe
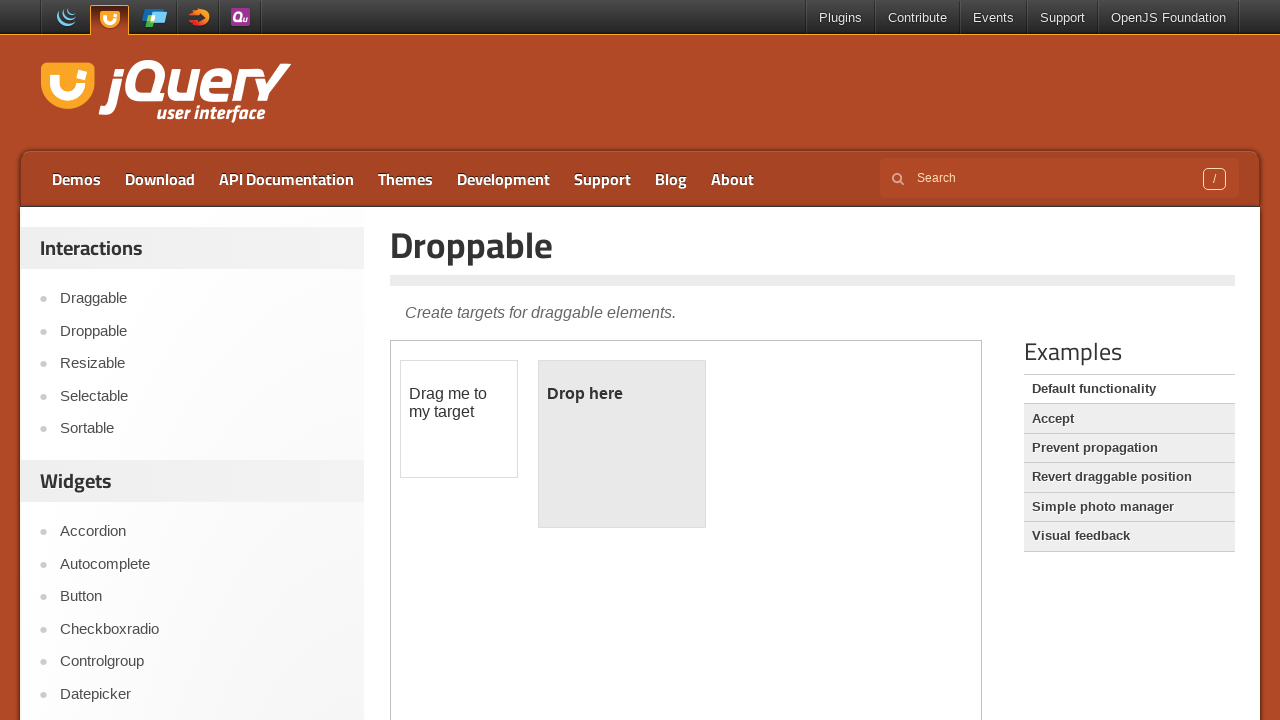

Located the draggable element 'Drag me to my target'
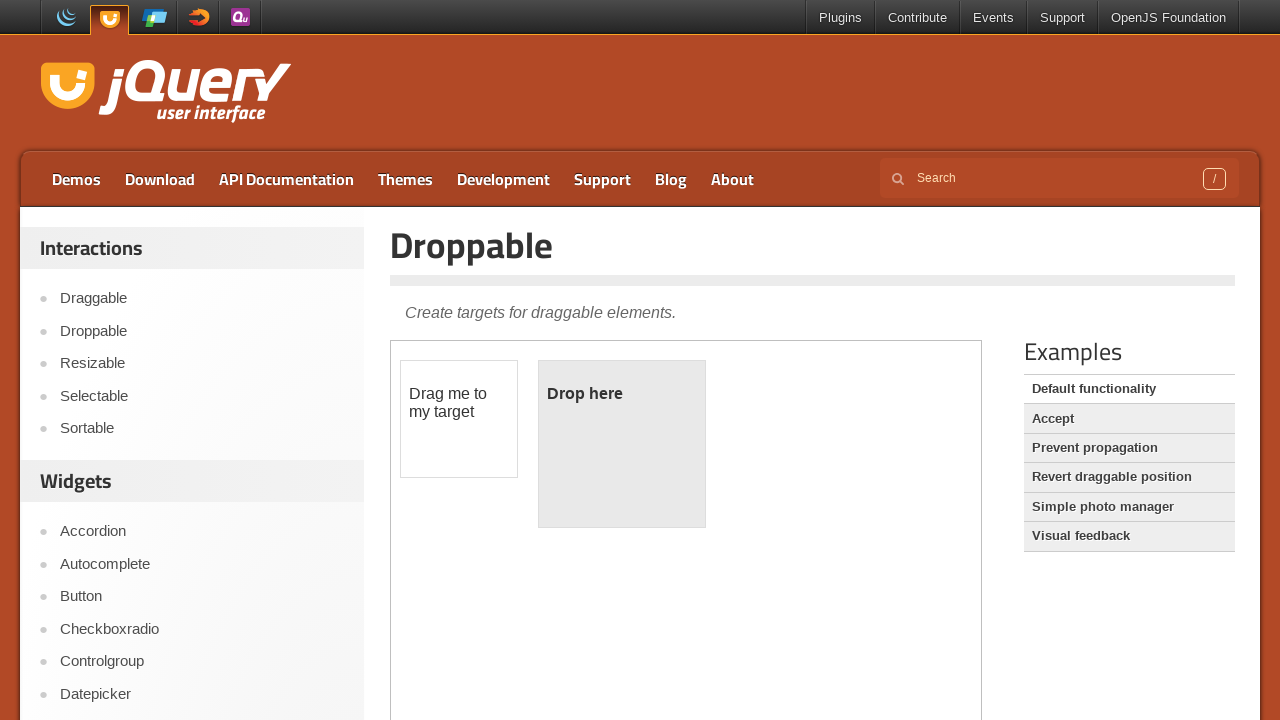

Located the droppable target element
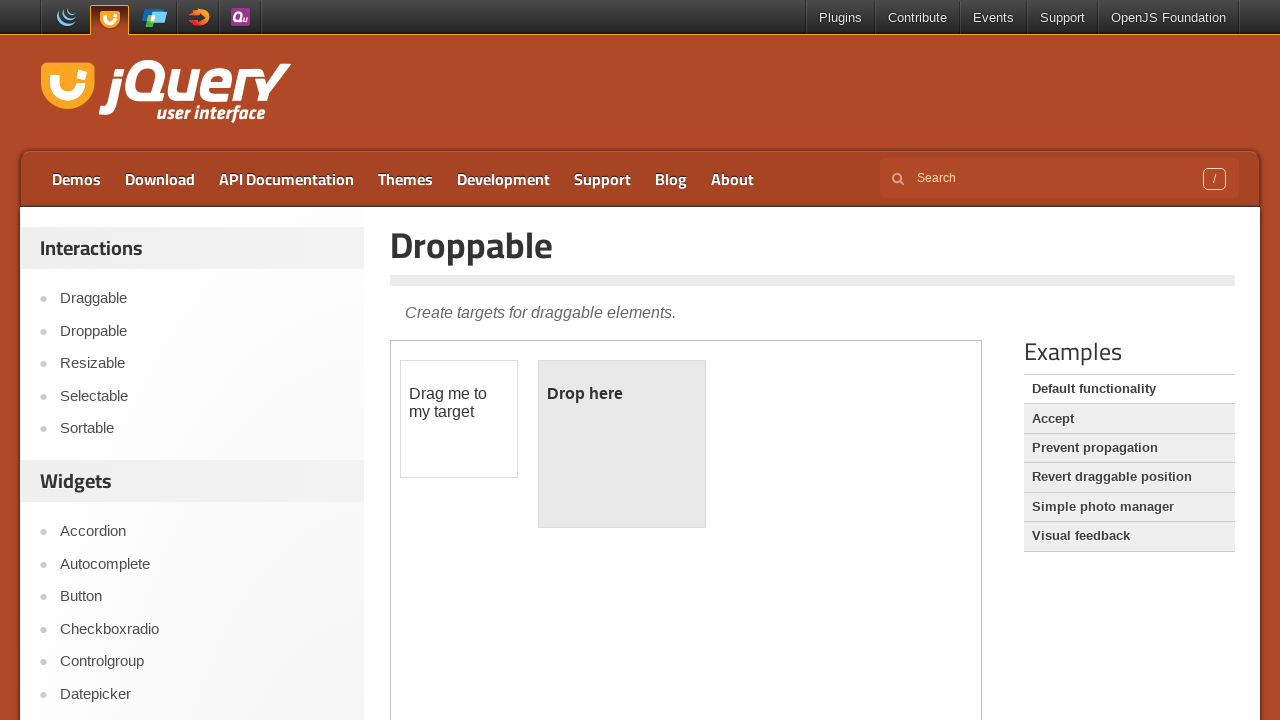

Performed drag and drop action from draggable element to droppable target at (622, 444)
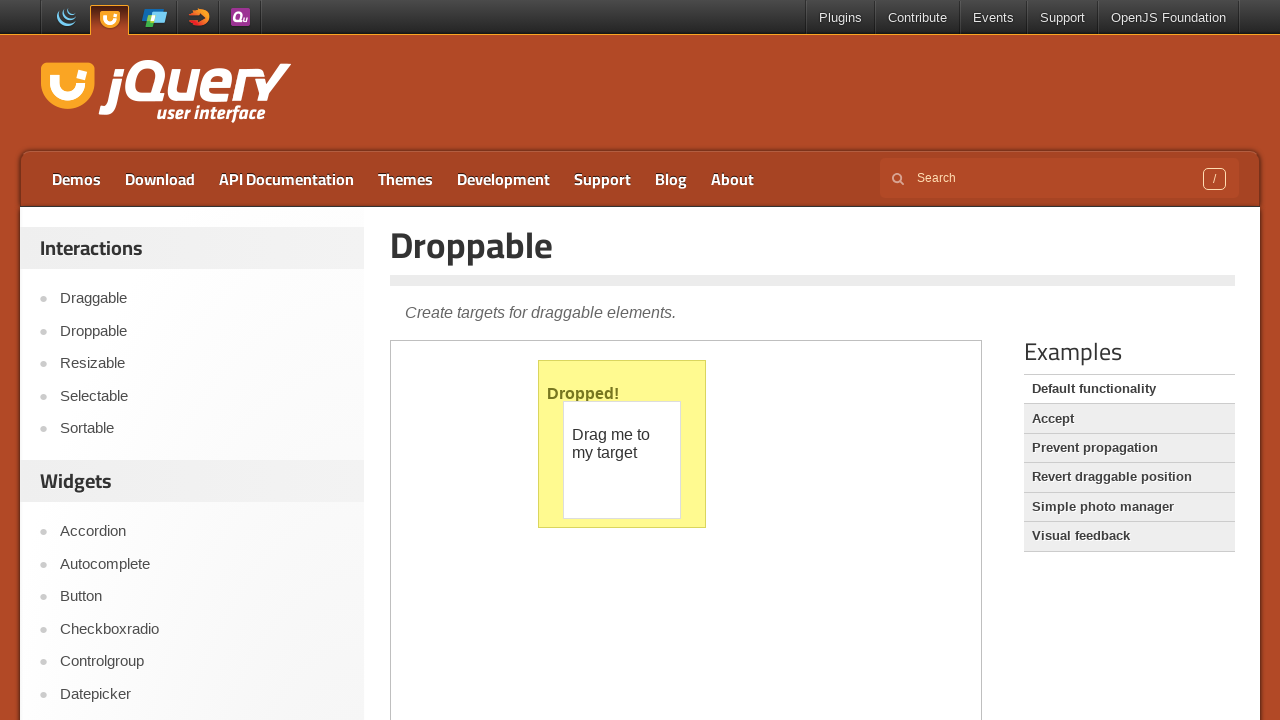

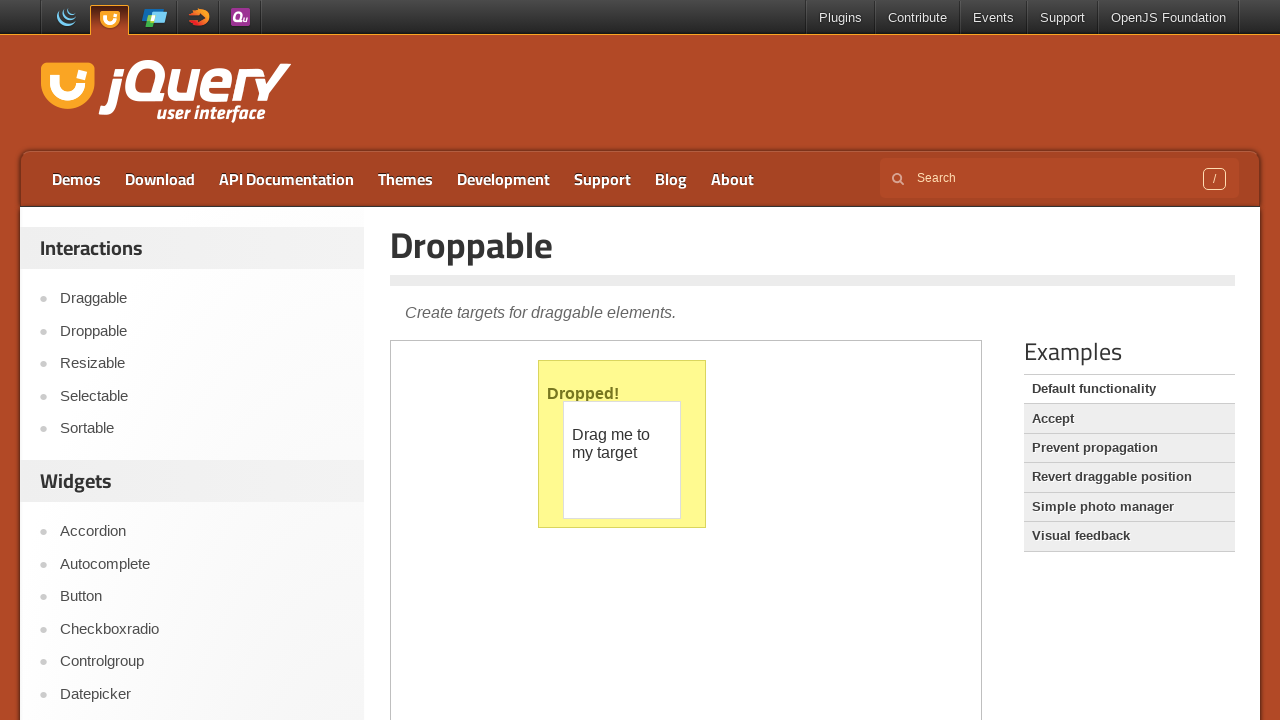